Tests window handling by opening a popup window and then closing it while keeping the parent window open

Starting URL: https://omayo.blogspot.com/

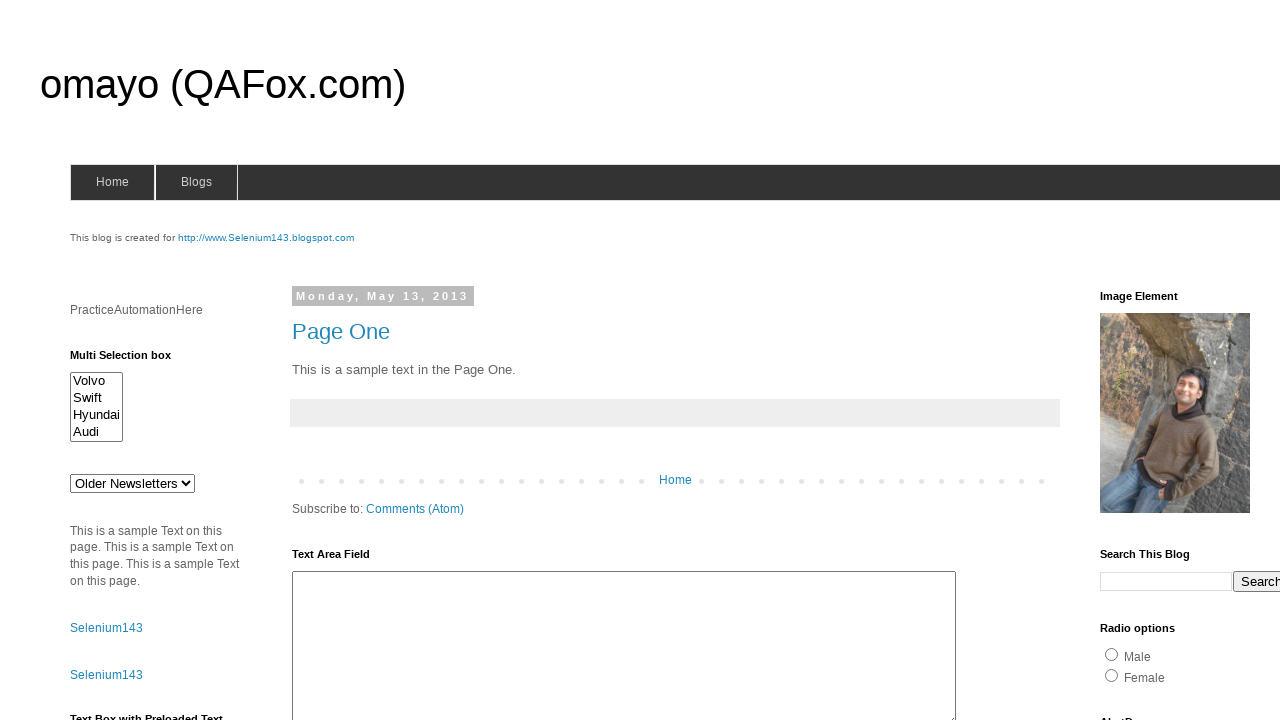

Clicked link to open popup window at (132, 360) on a:has-text('Open a popup window')
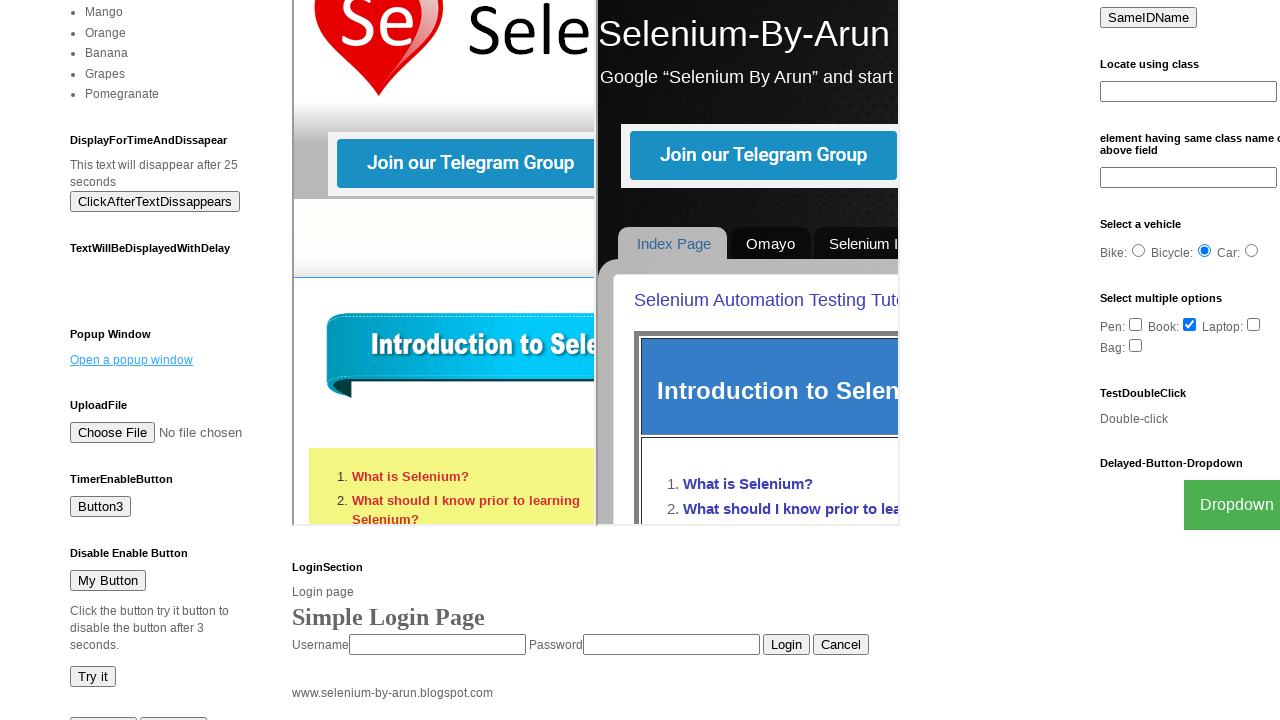

Waited for popup window to open
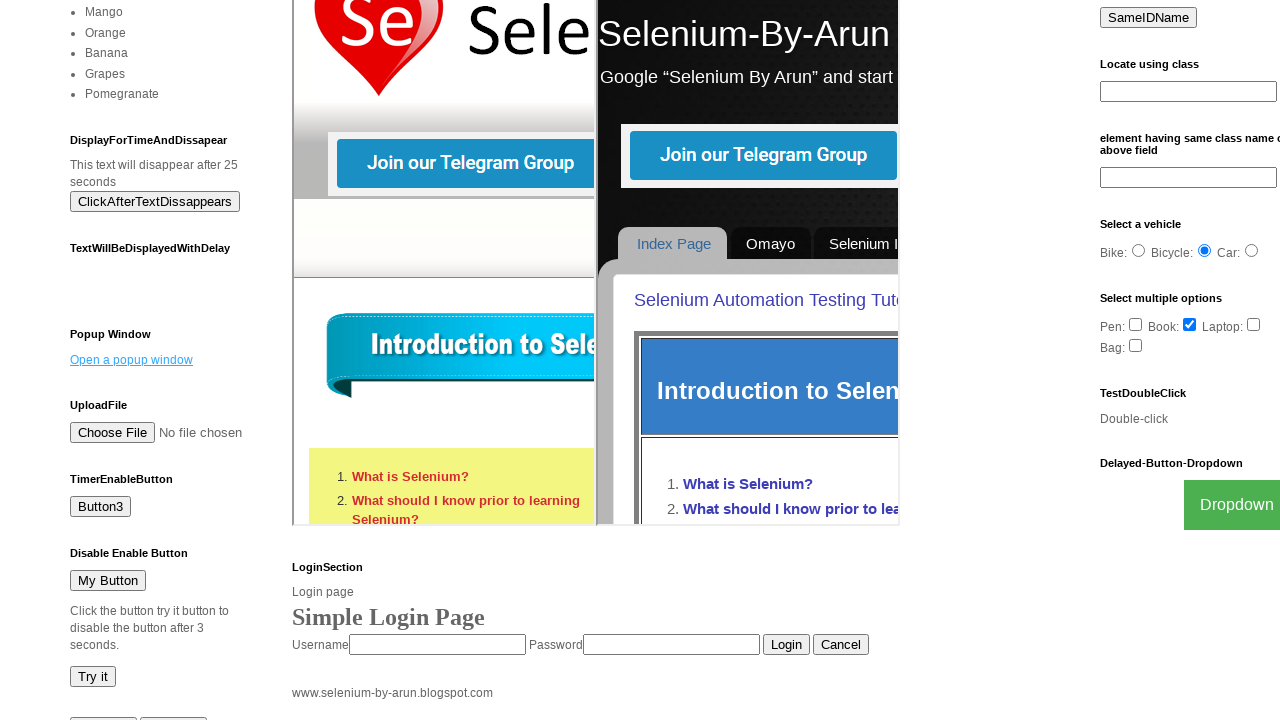

Retrieved all open page contexts
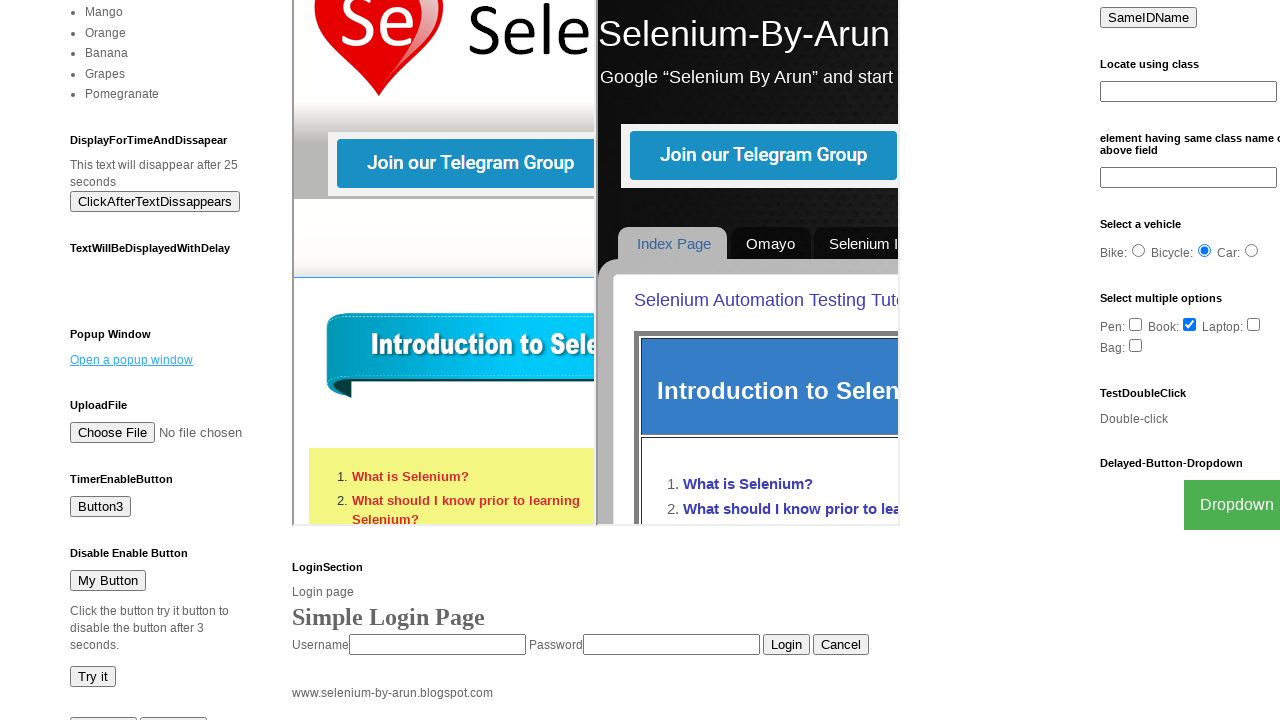

Closed the popup window while keeping parent window open
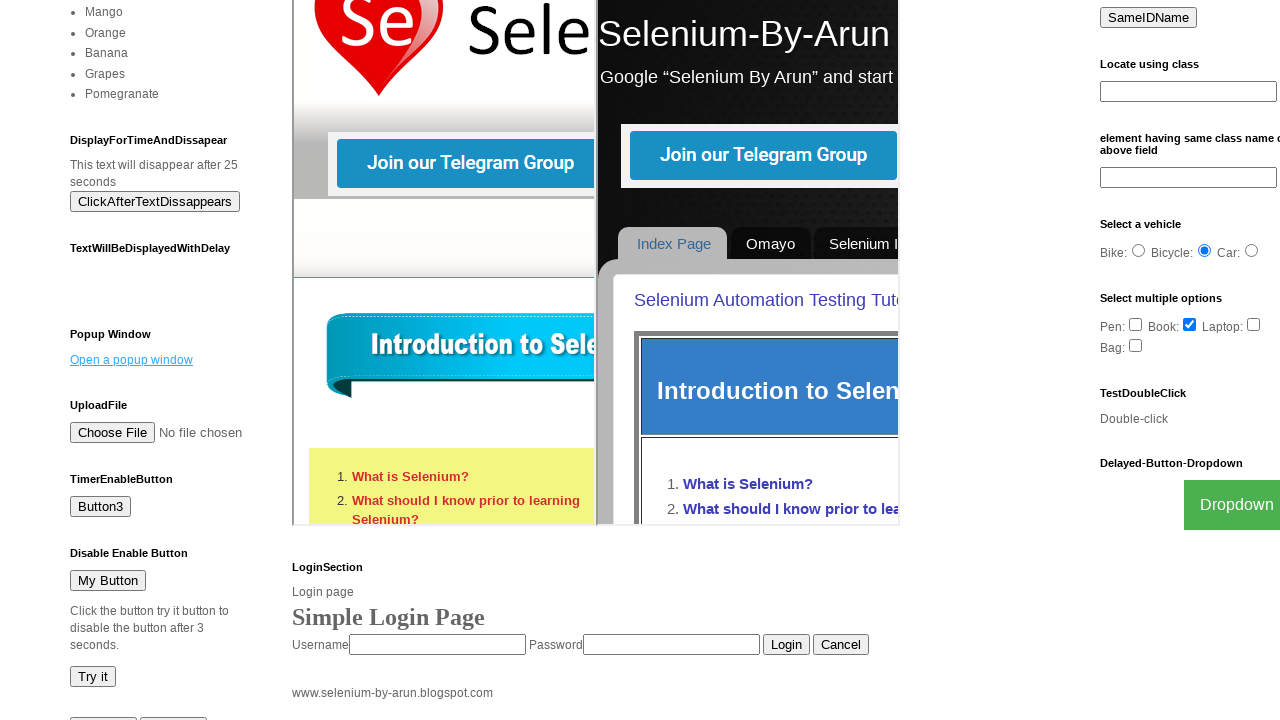

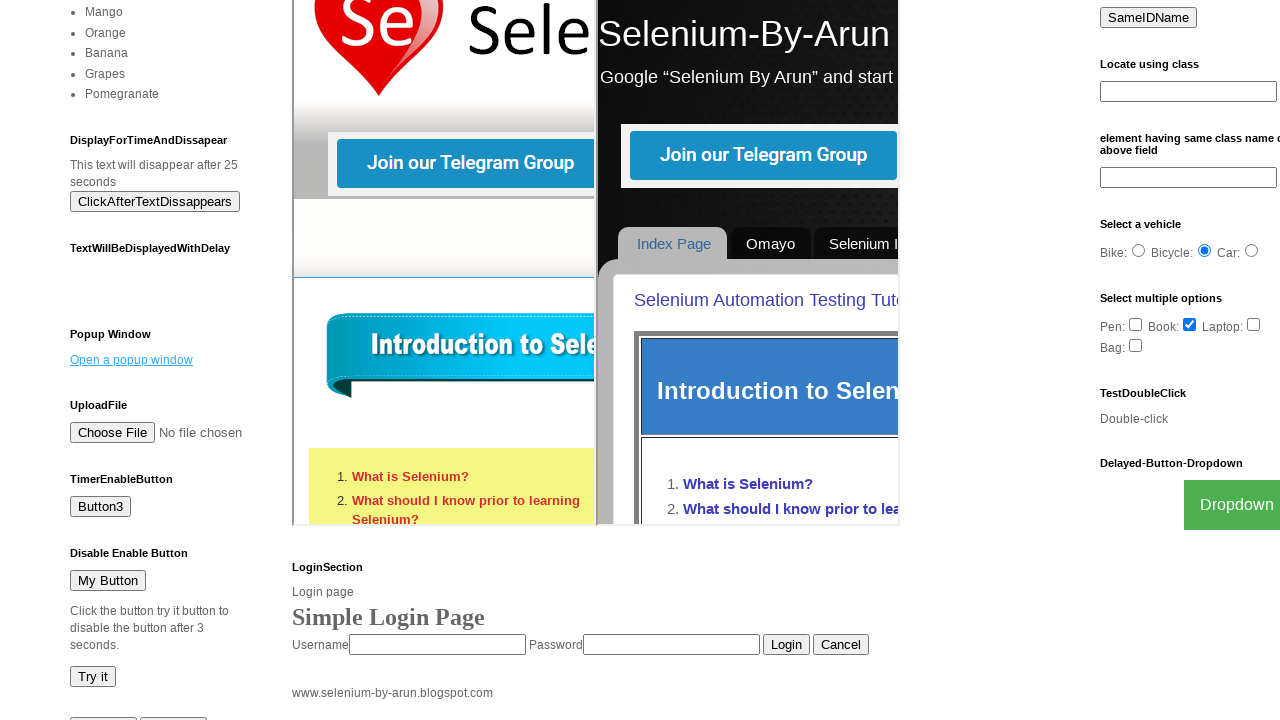